Tests JavaScript alert functionality by clicking a button to trigger an alert and accepting it

Starting URL: https://the-internet.herokuapp.com/javascript_alerts

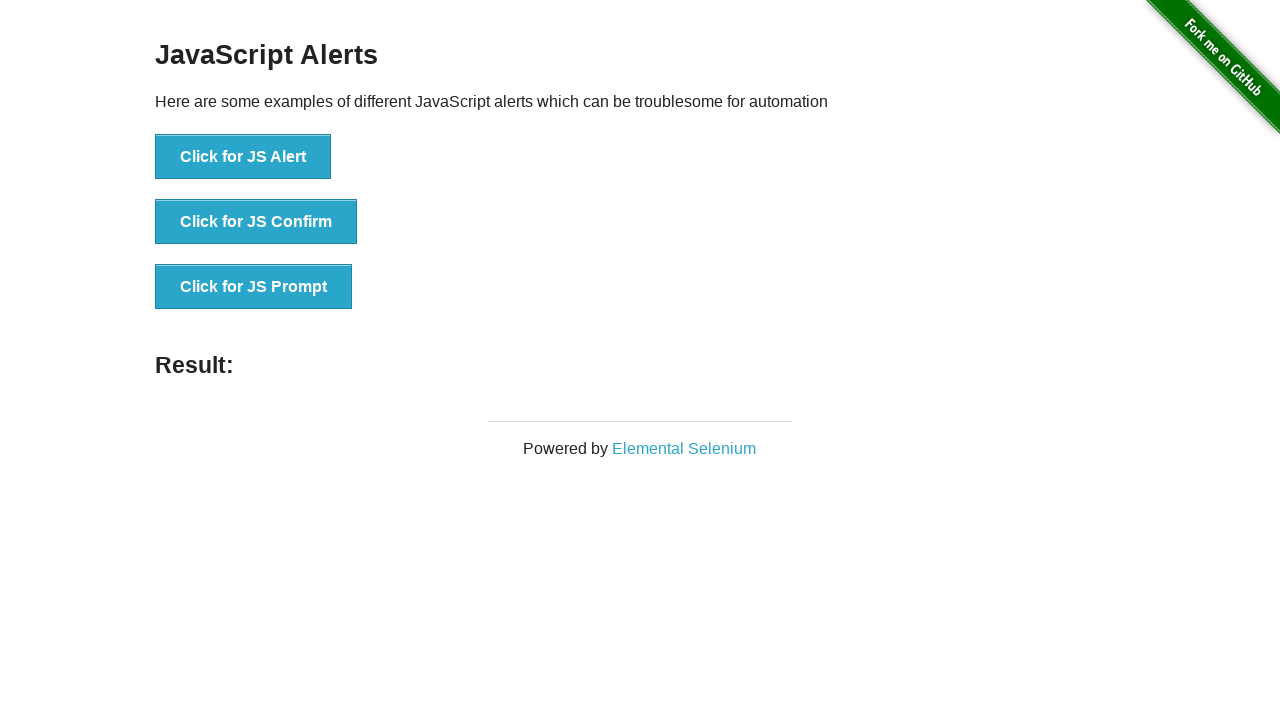

Clicked button to trigger JavaScript alert at (243, 157) on xpath=//button[contains(text(), 'Click for JS Alert')]
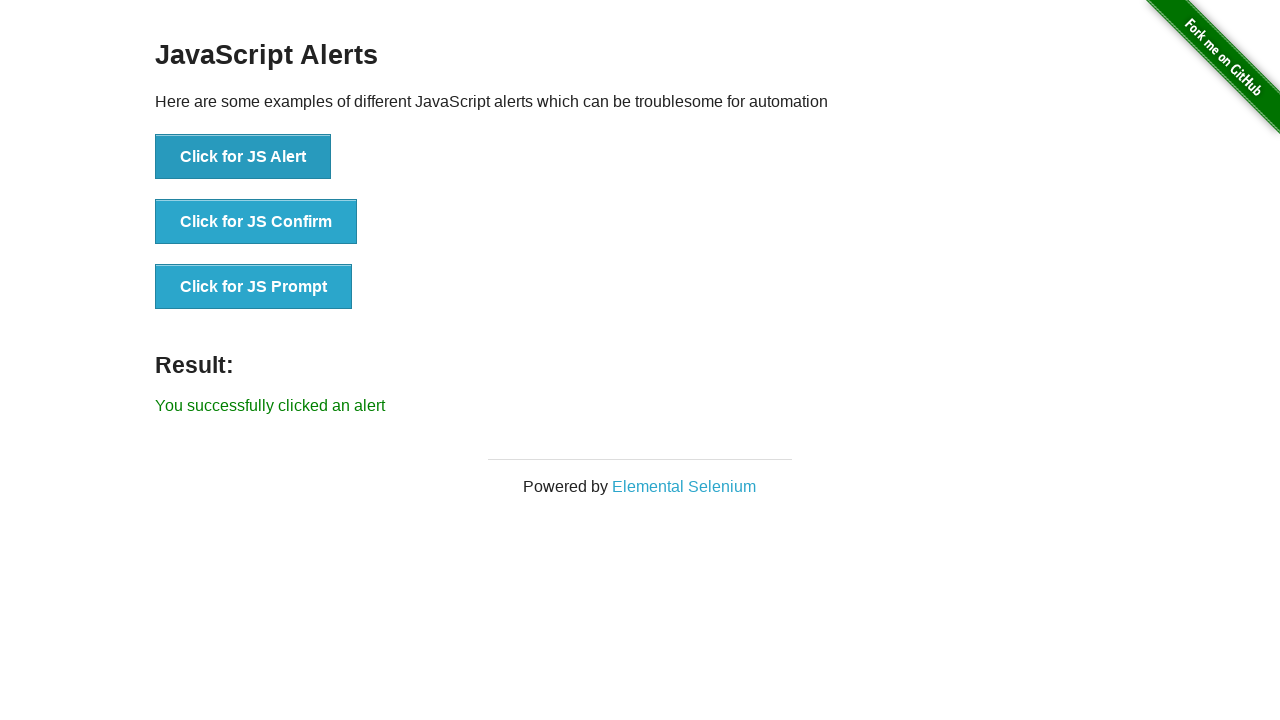

Set up dialog handler to accept alert
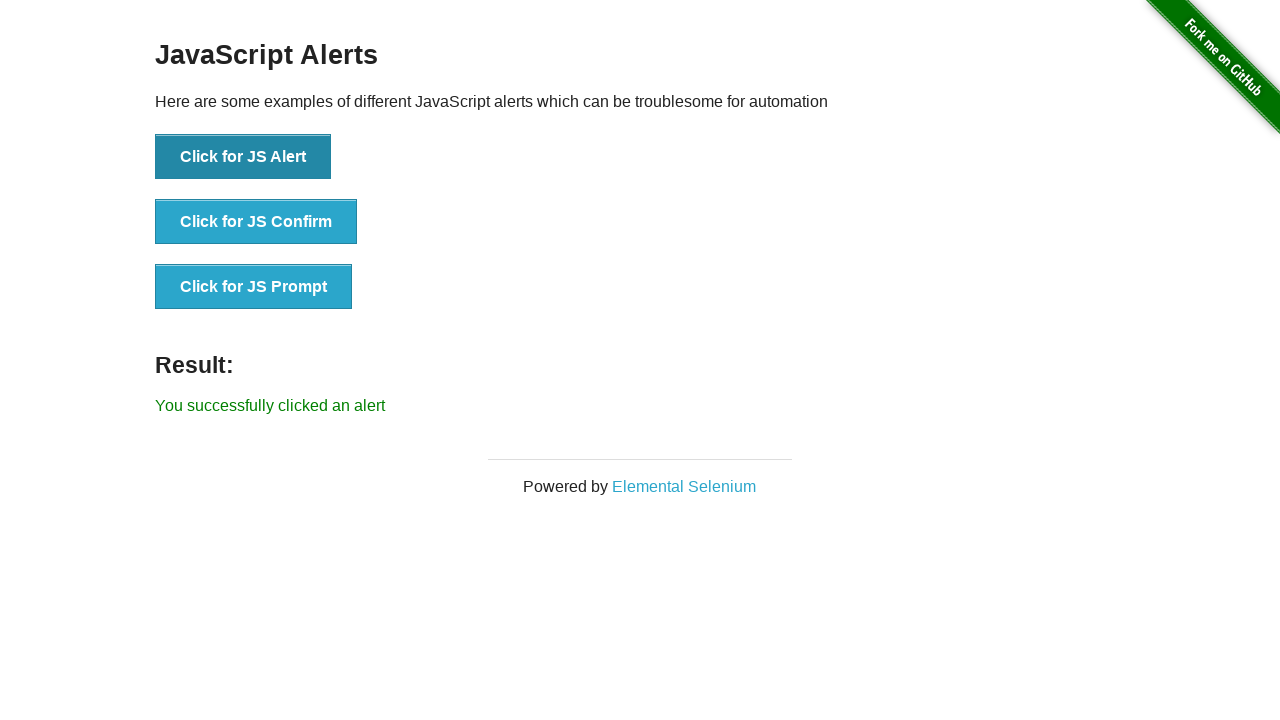

Alert accepted and result text displayed
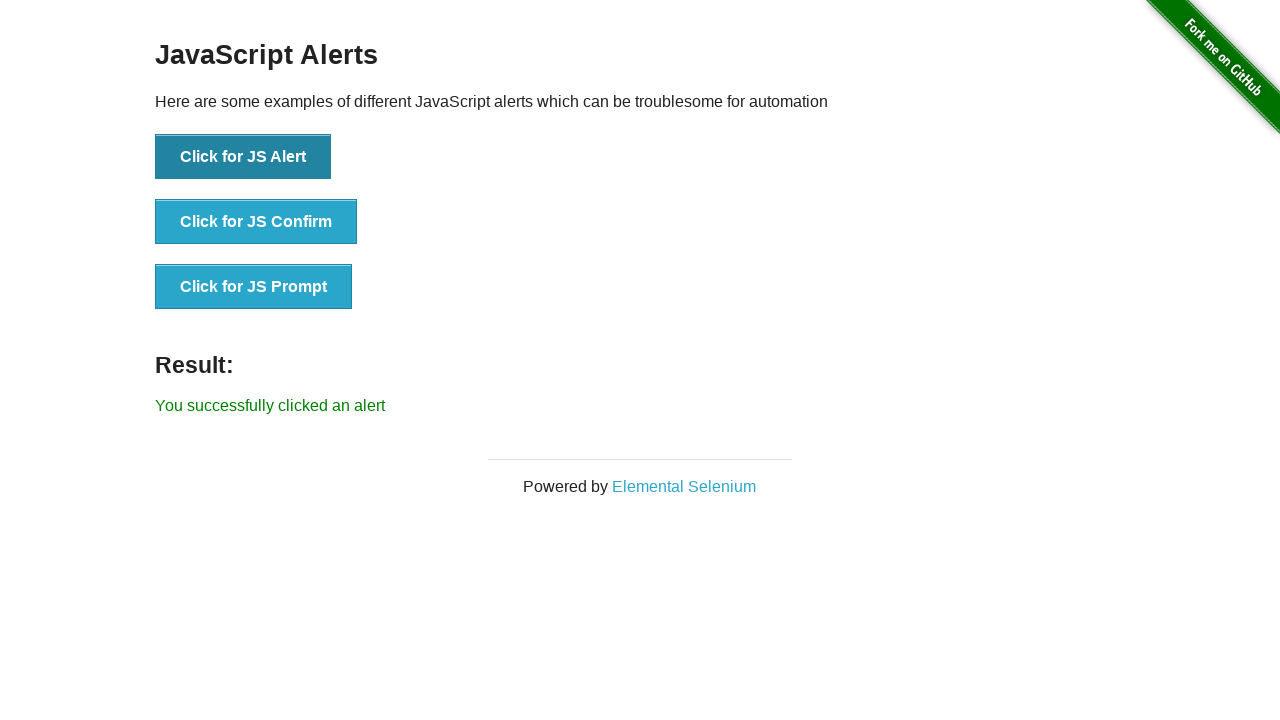

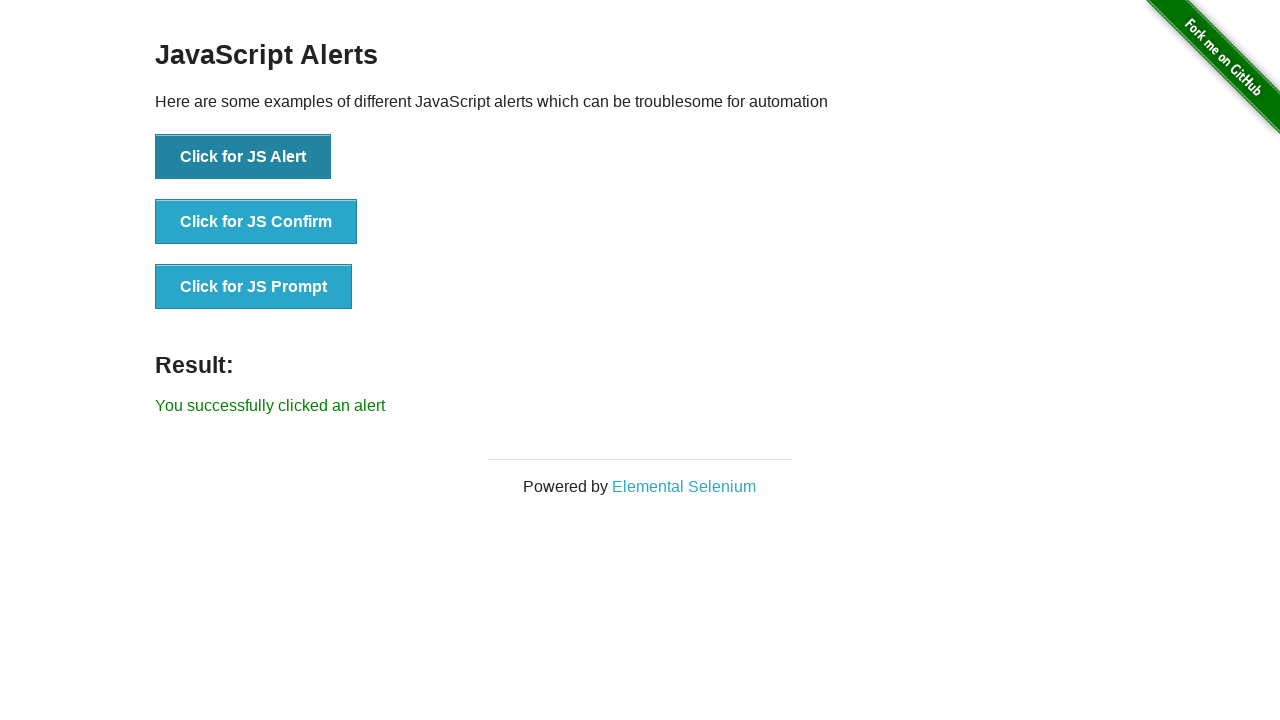